Tests file download functionality by navigating to a download page, extracting a download link URL, and verifying the file exists by checking it loads properly.

Starting URL: http://the-internet.herokuapp.com/download

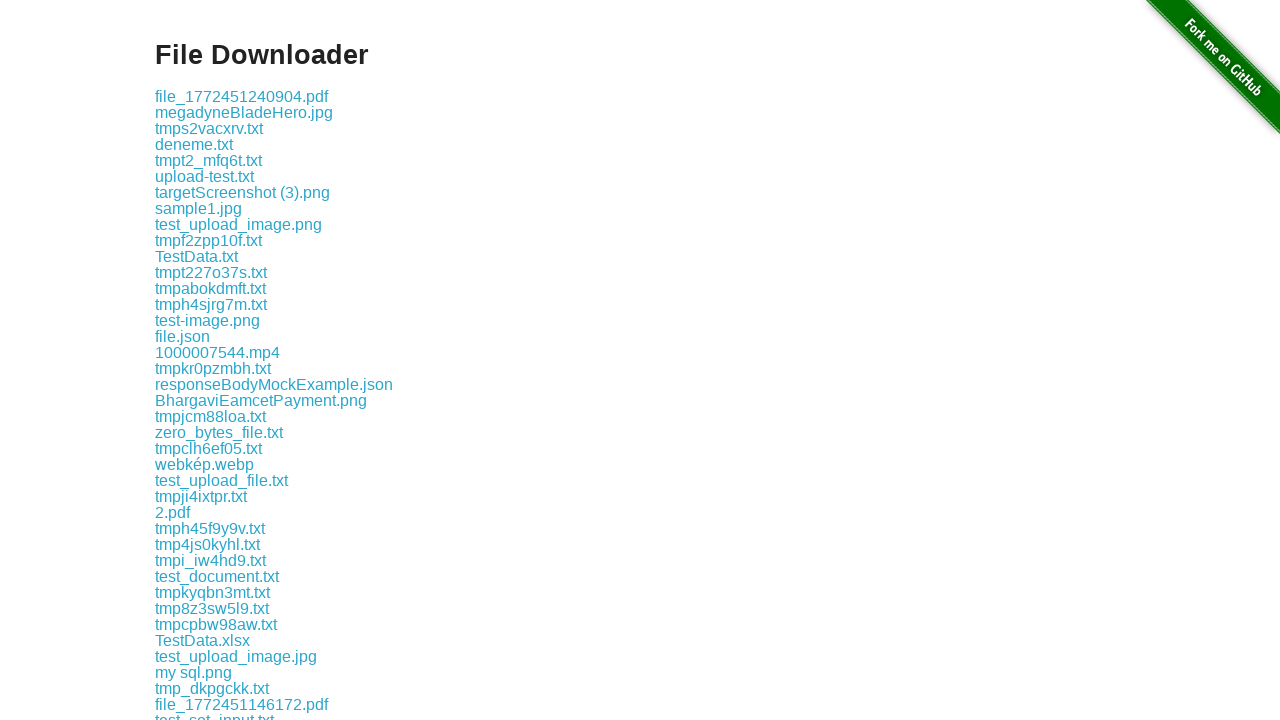

Download links on page became visible
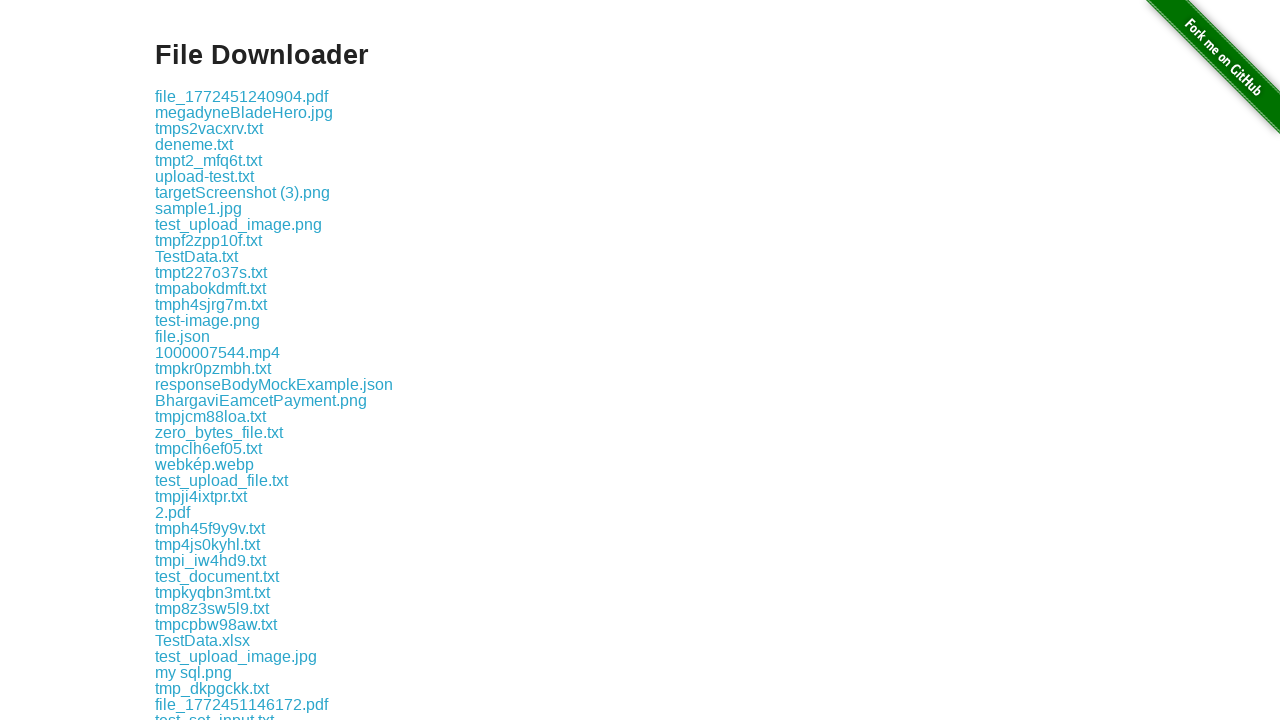

Located first download link element
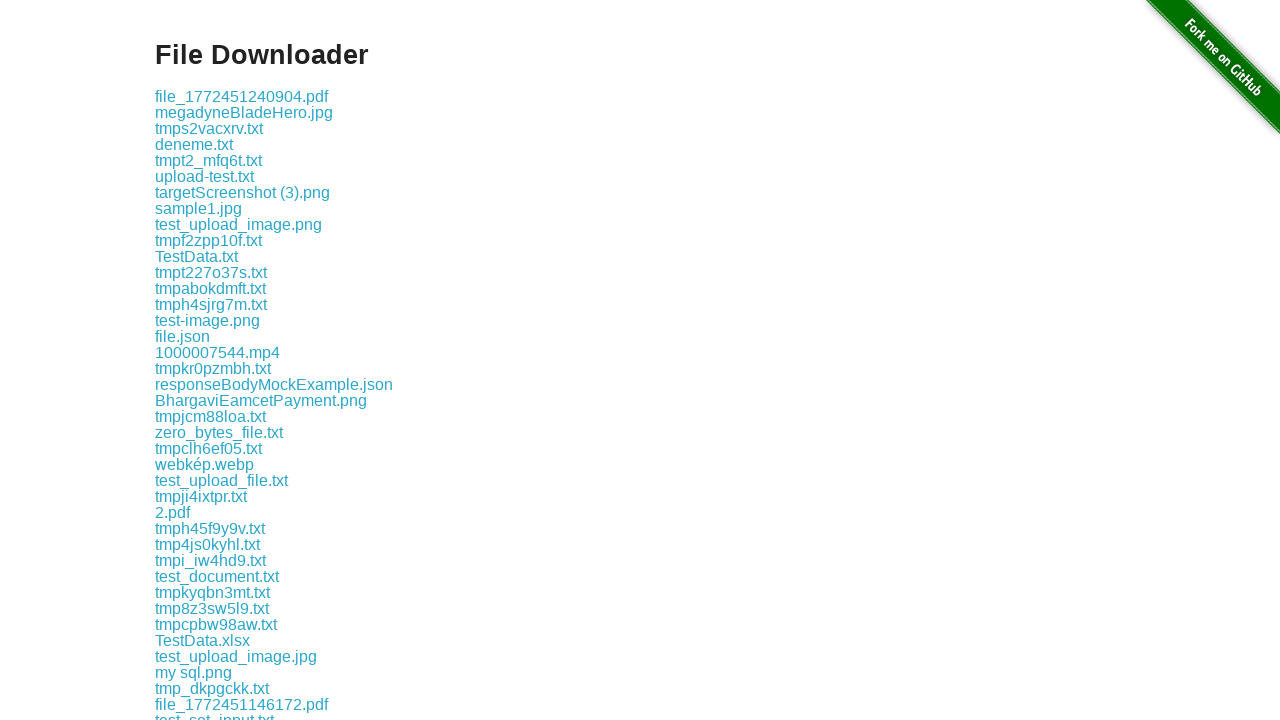

Extracted download link URL: download/file_1772451240904.pdf
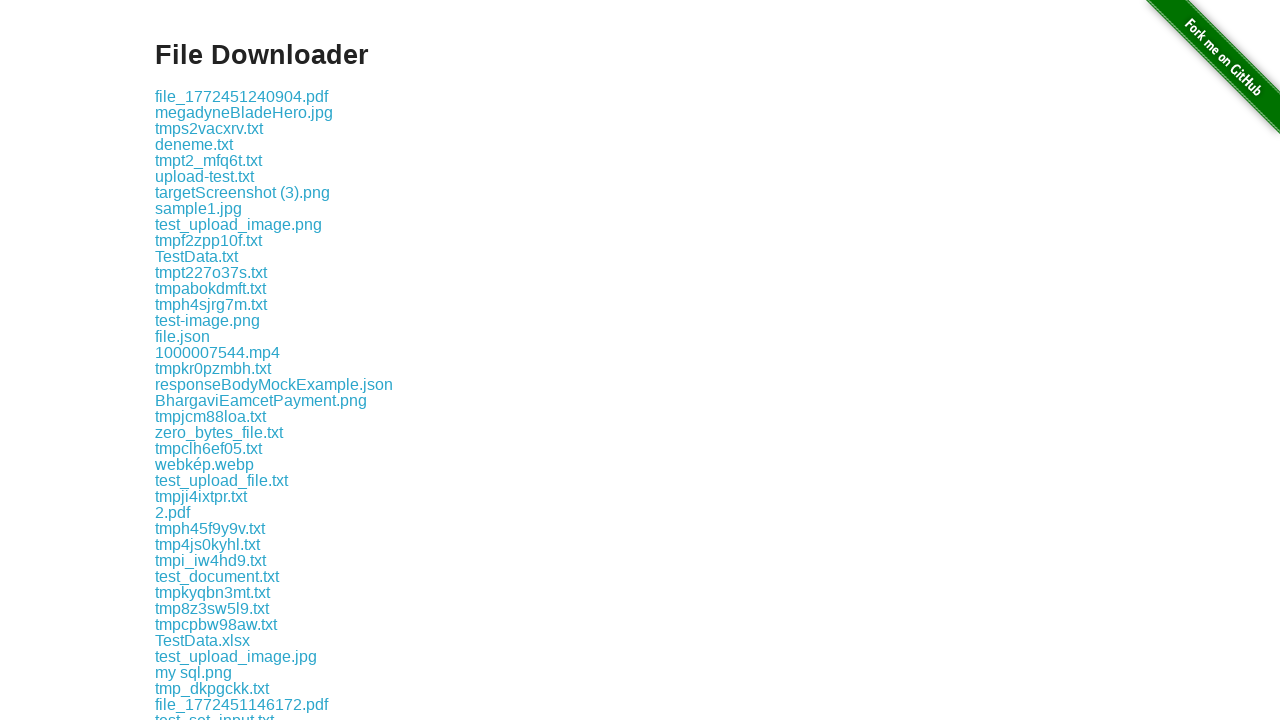

Clicked the download link to verify accessibility at (242, 96) on .example a >> nth=0
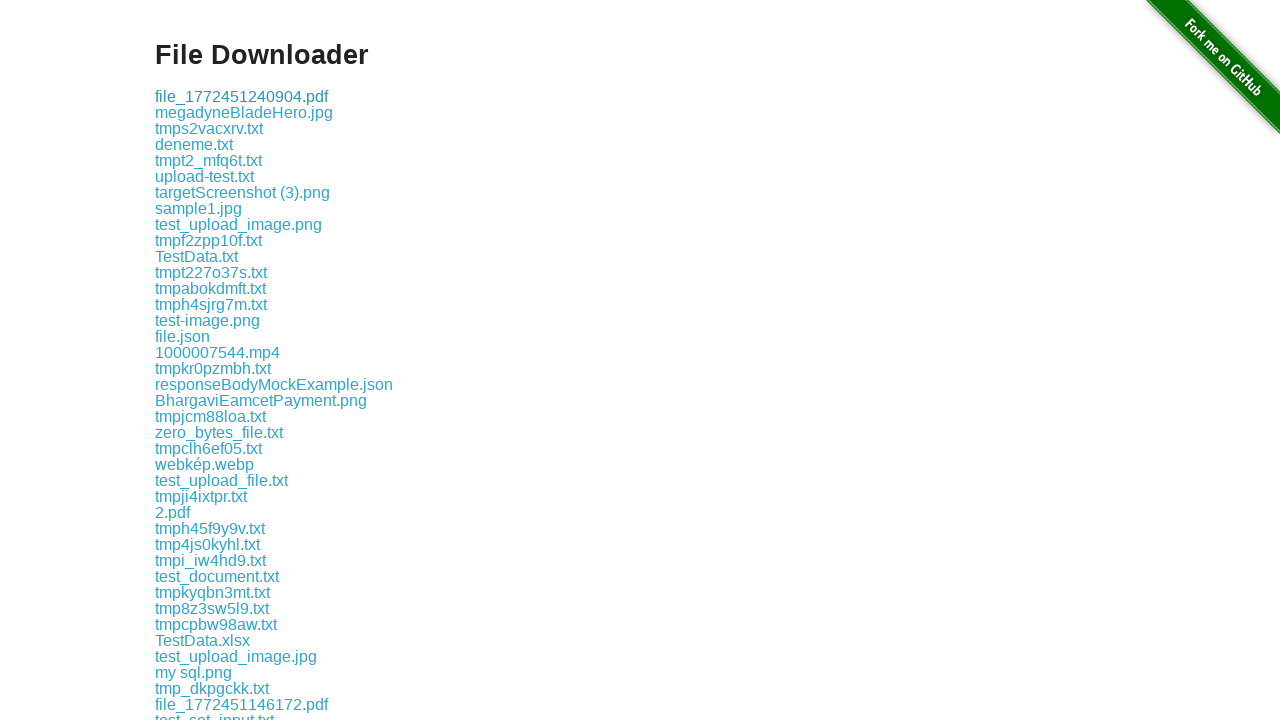

Waited for download or navigation to start
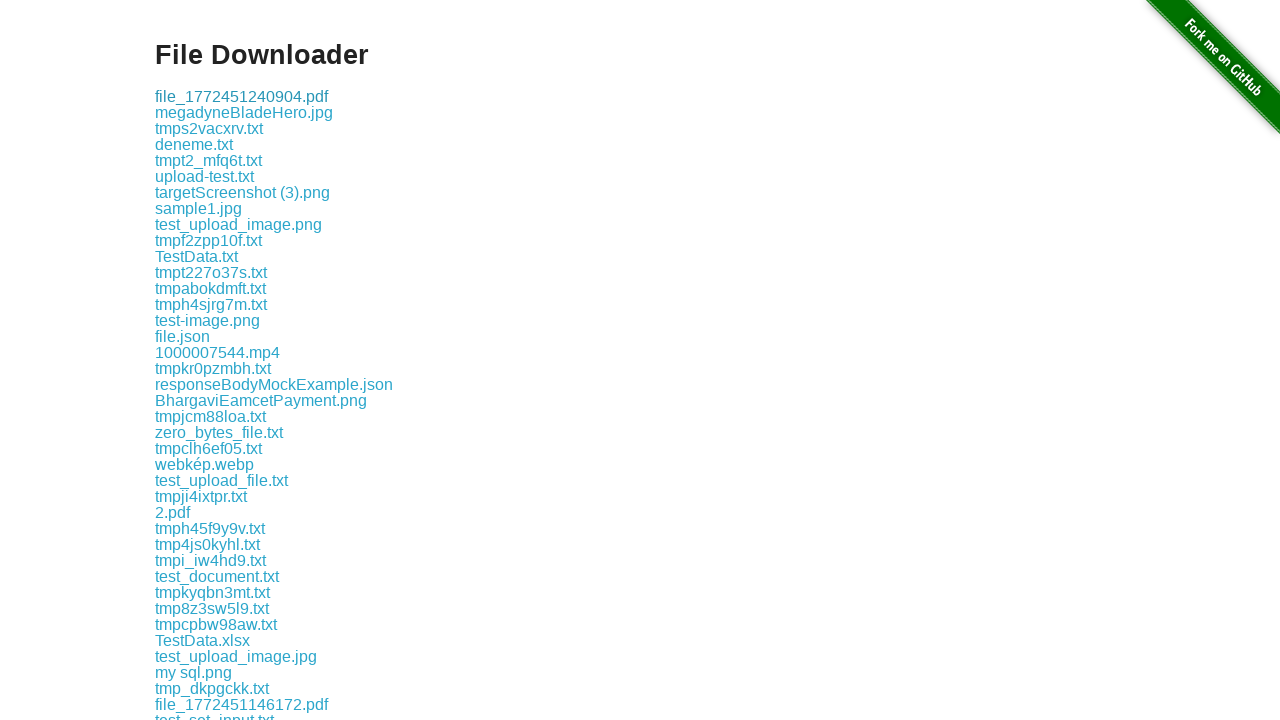

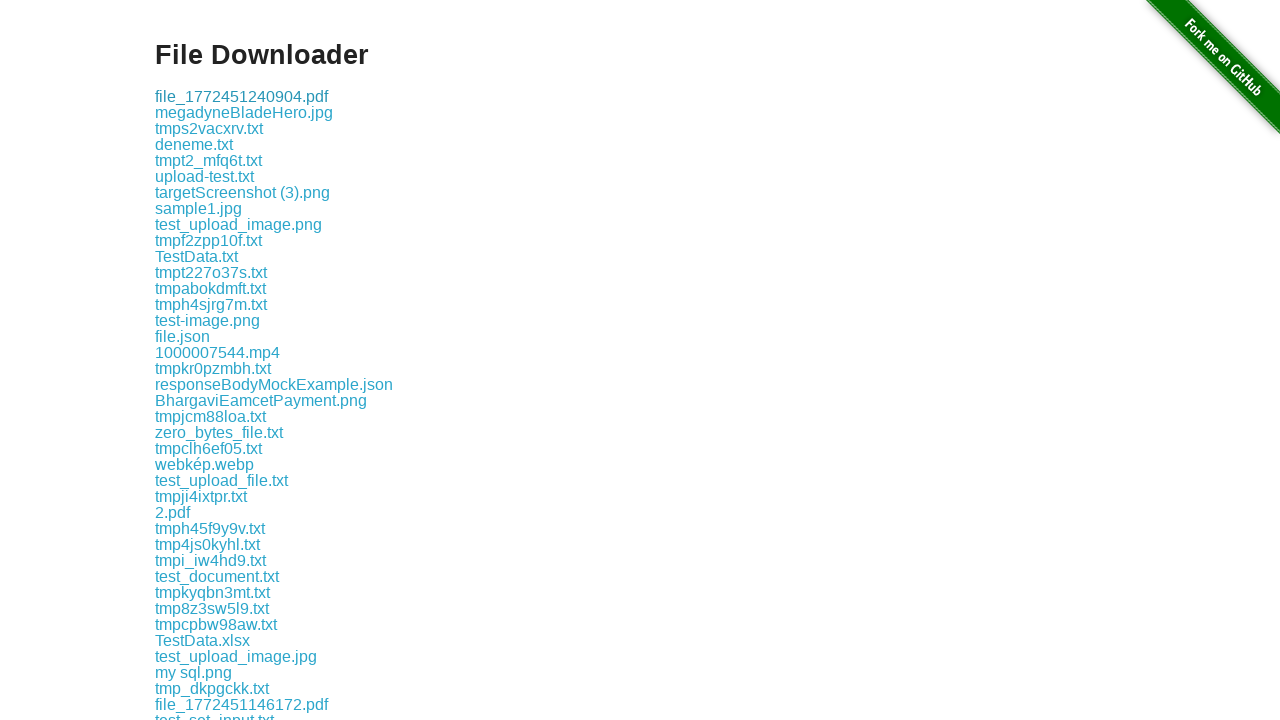